Tests that entered text is trimmed when editing a todo item

Starting URL: https://demo.playwright.dev/todomvc

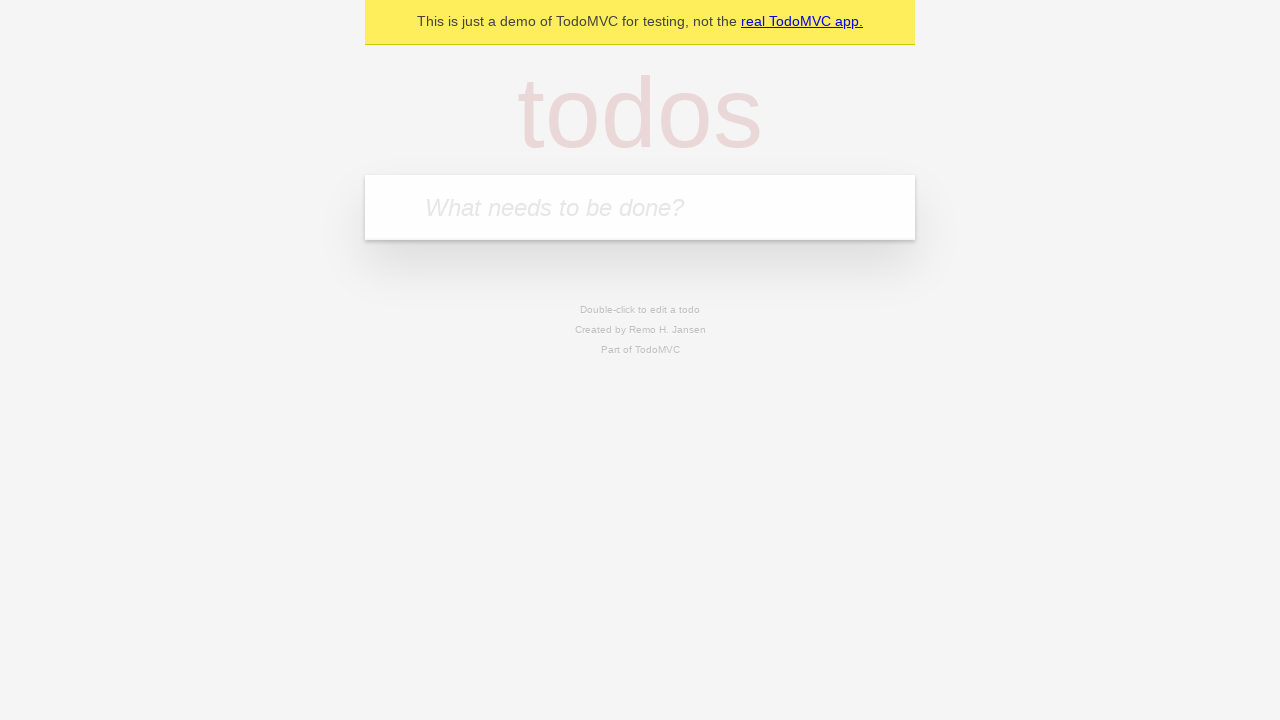

Filled todo input with 'buy some cheese' on internal:attr=[placeholder="What needs to be done?"i]
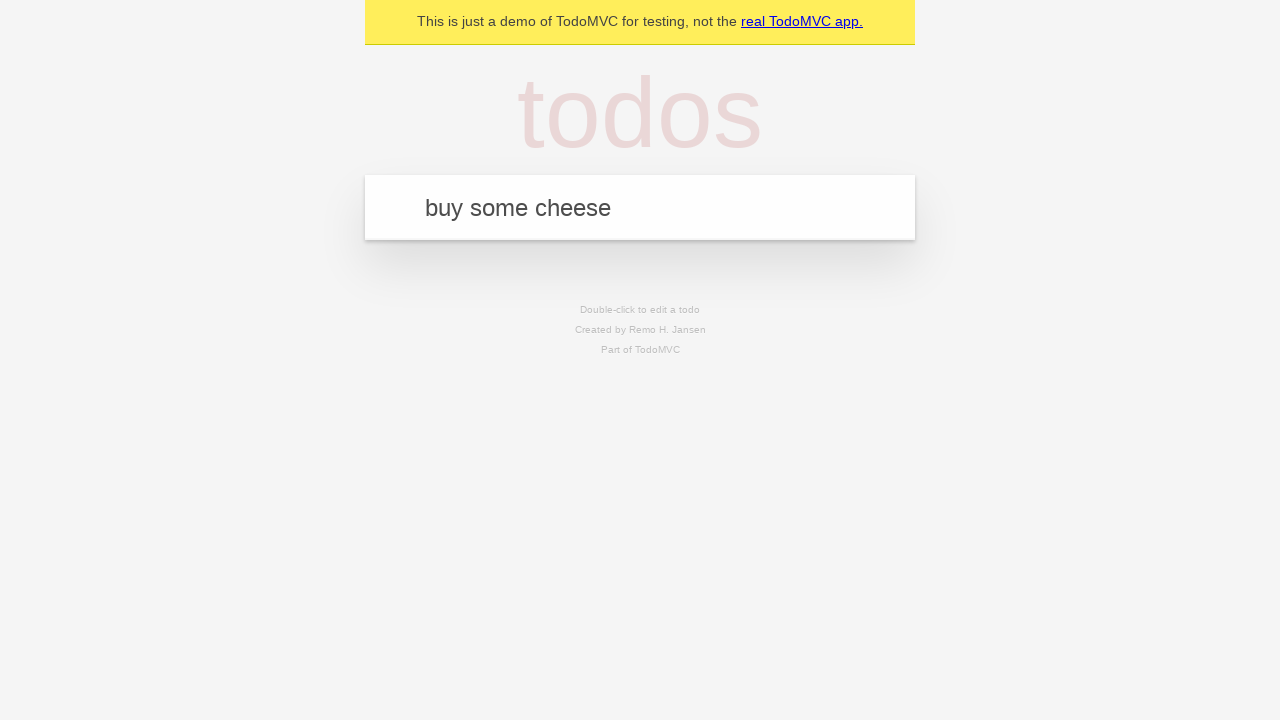

Pressed Enter to create first todo on internal:attr=[placeholder="What needs to be done?"i]
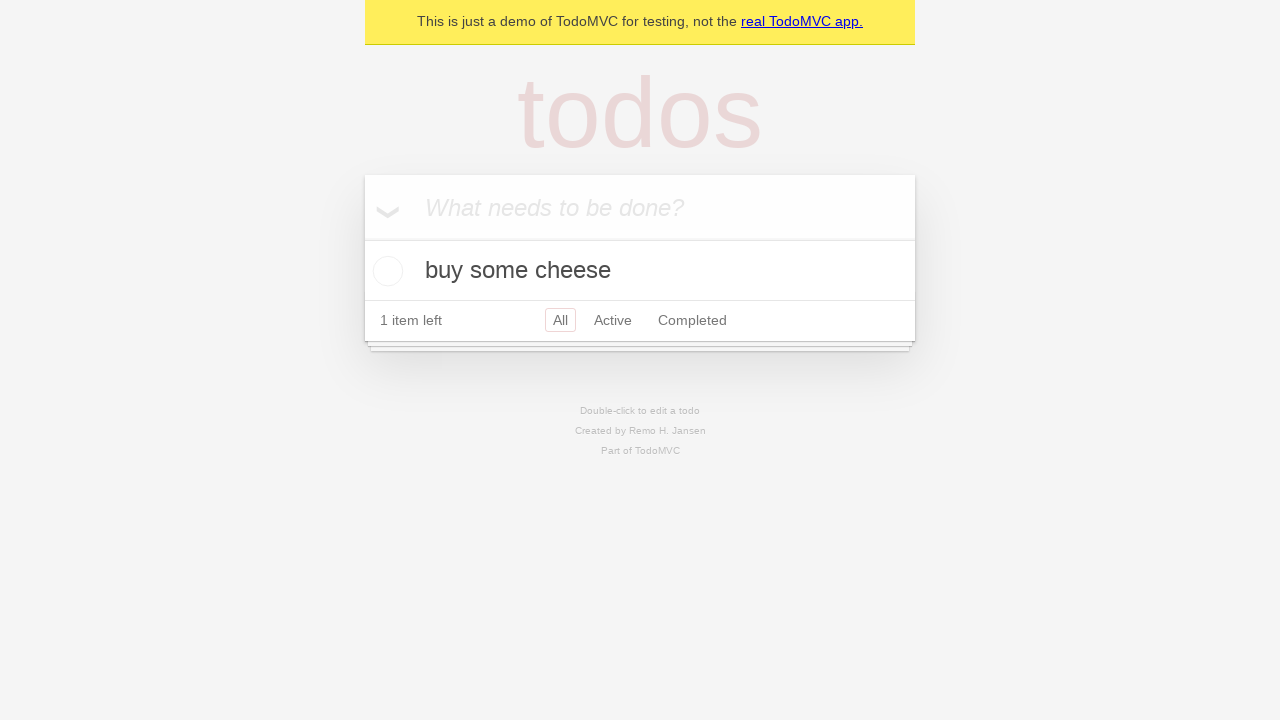

Filled todo input with 'feed the cat' on internal:attr=[placeholder="What needs to be done?"i]
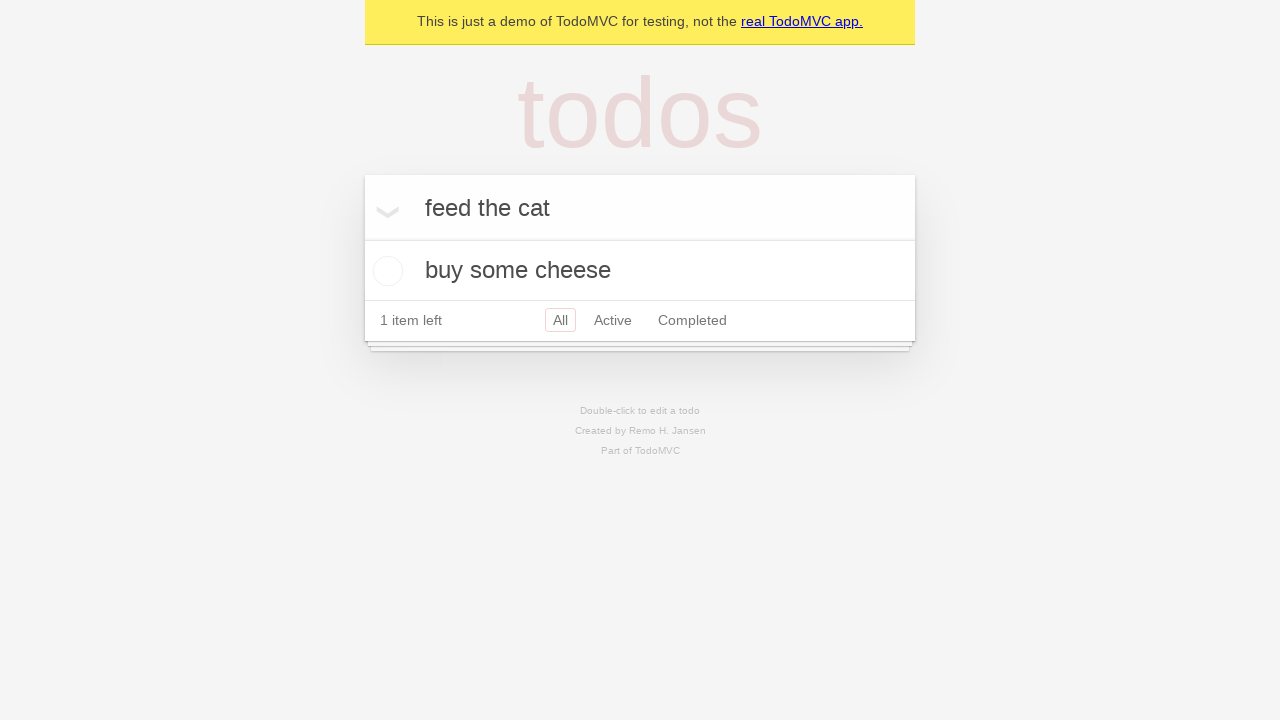

Pressed Enter to create second todo on internal:attr=[placeholder="What needs to be done?"i]
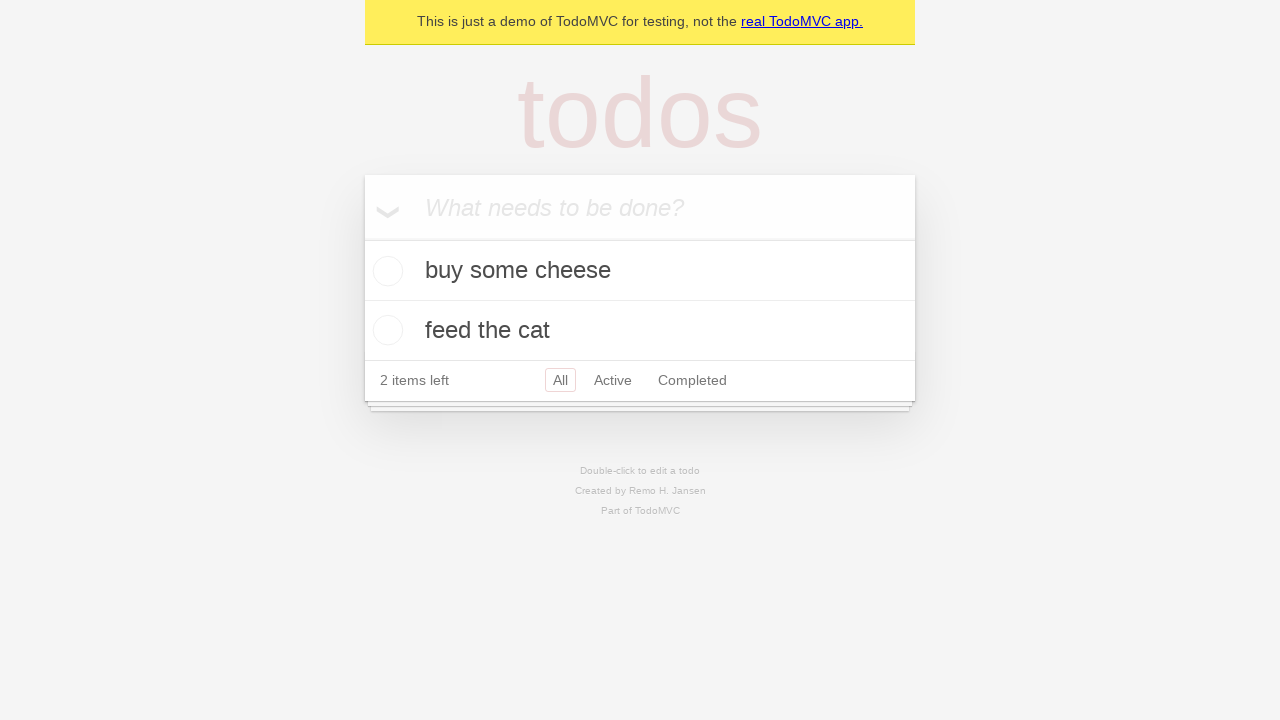

Filled todo input with 'book a doctors appointment' on internal:attr=[placeholder="What needs to be done?"i]
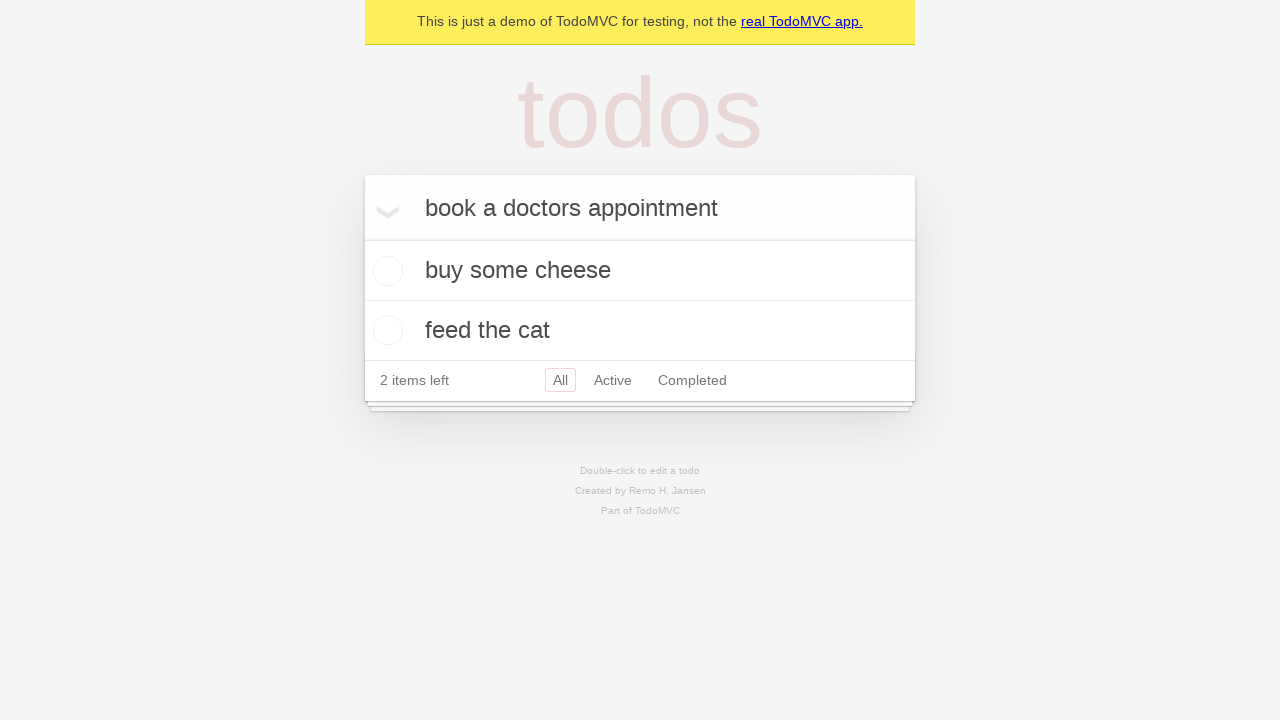

Pressed Enter to create third todo on internal:attr=[placeholder="What needs to be done?"i]
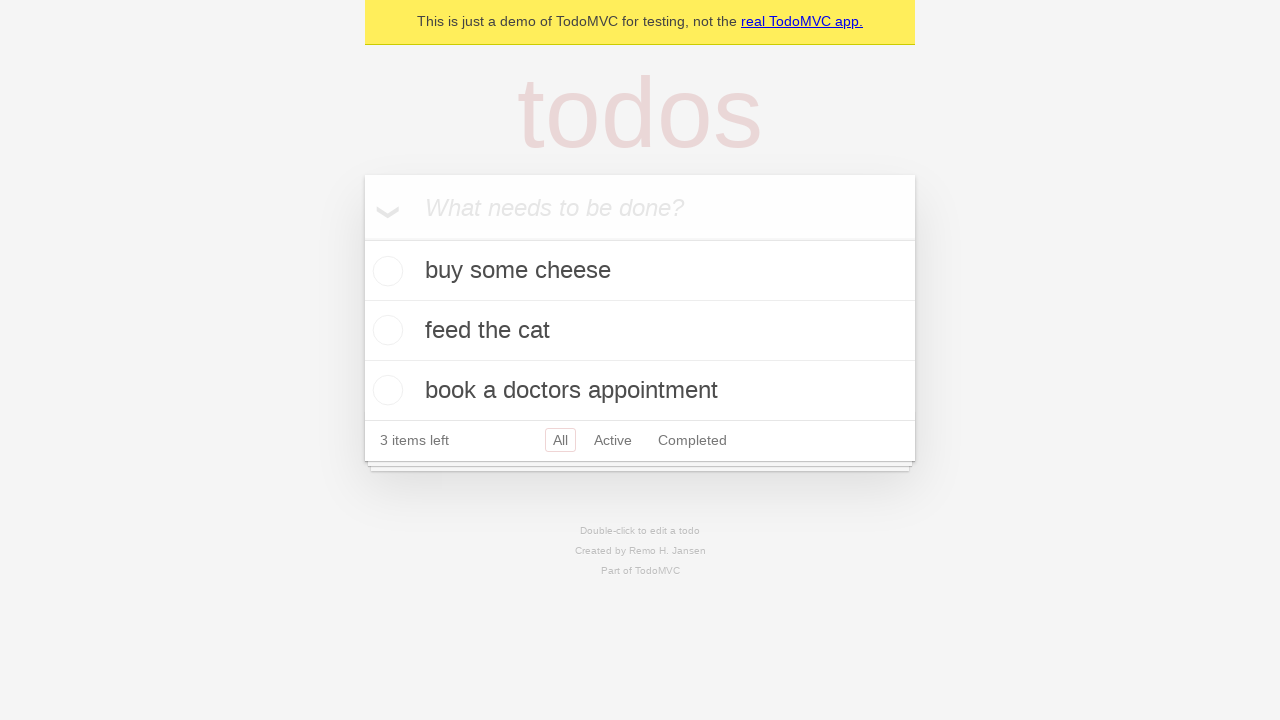

Double-clicked second todo item to enter edit mode at (640, 331) on internal:testid=[data-testid="todo-item"s] >> nth=1
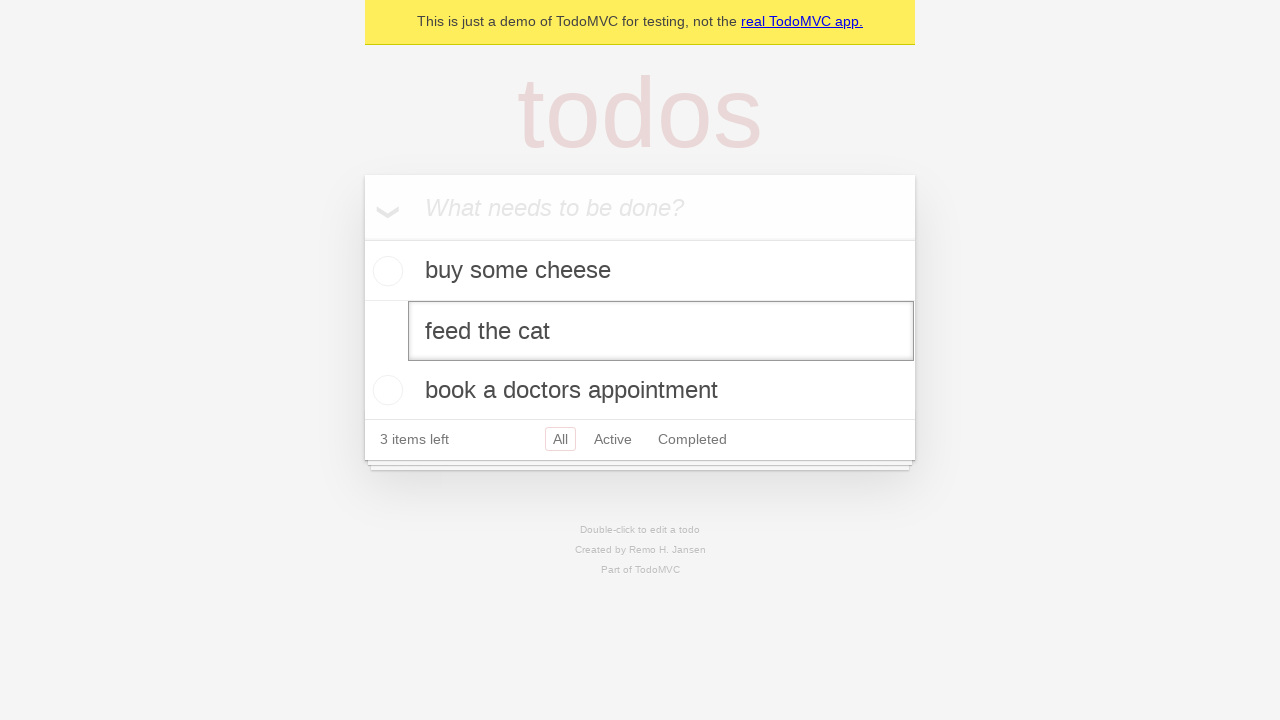

Filled edit field with text containing leading and trailing spaces: '    buy some sausages    ' on internal:testid=[data-testid="todo-item"s] >> nth=1 >> internal:role=textbox[nam
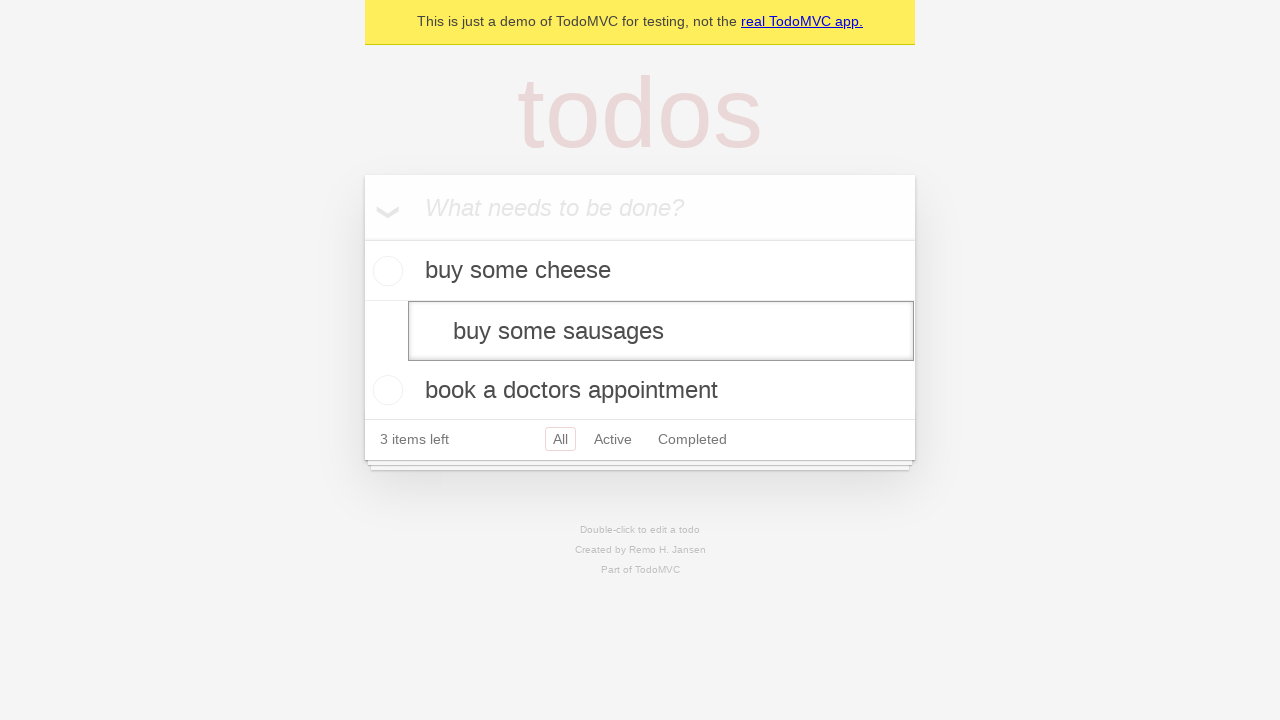

Pressed Enter to save edited todo with spaces, text should be trimmed on internal:testid=[data-testid="todo-item"s] >> nth=1 >> internal:role=textbox[nam
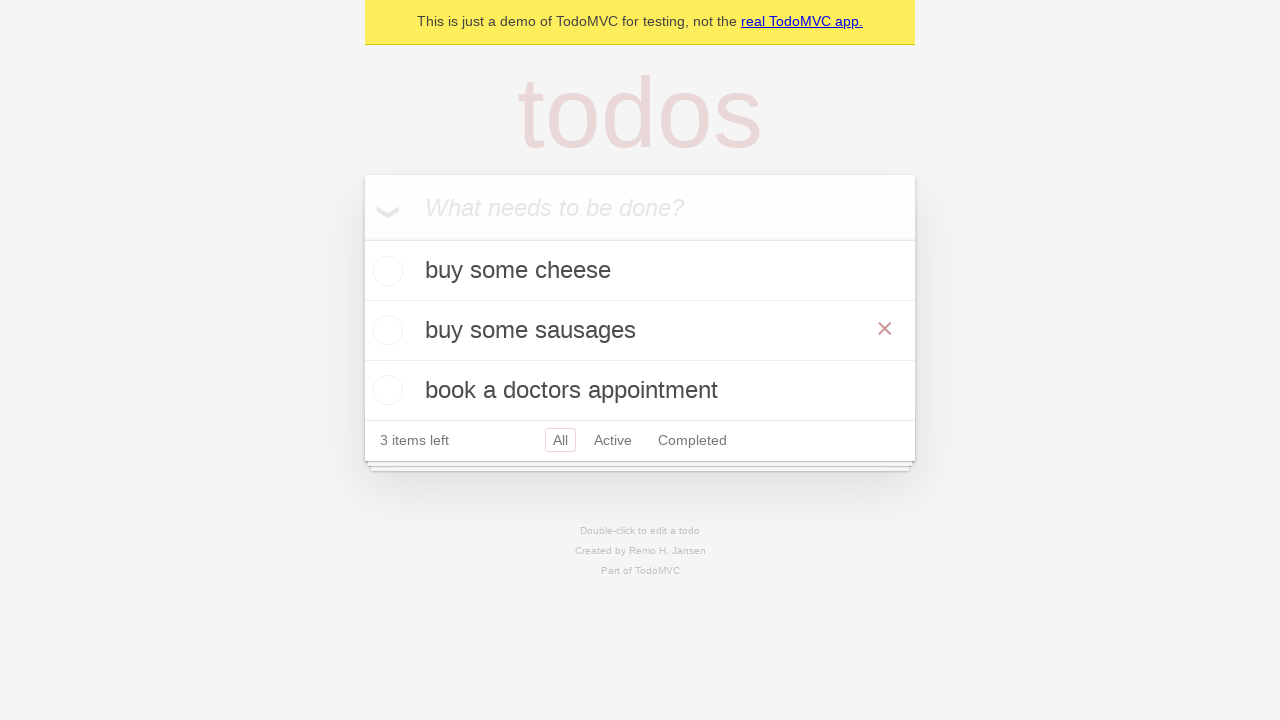

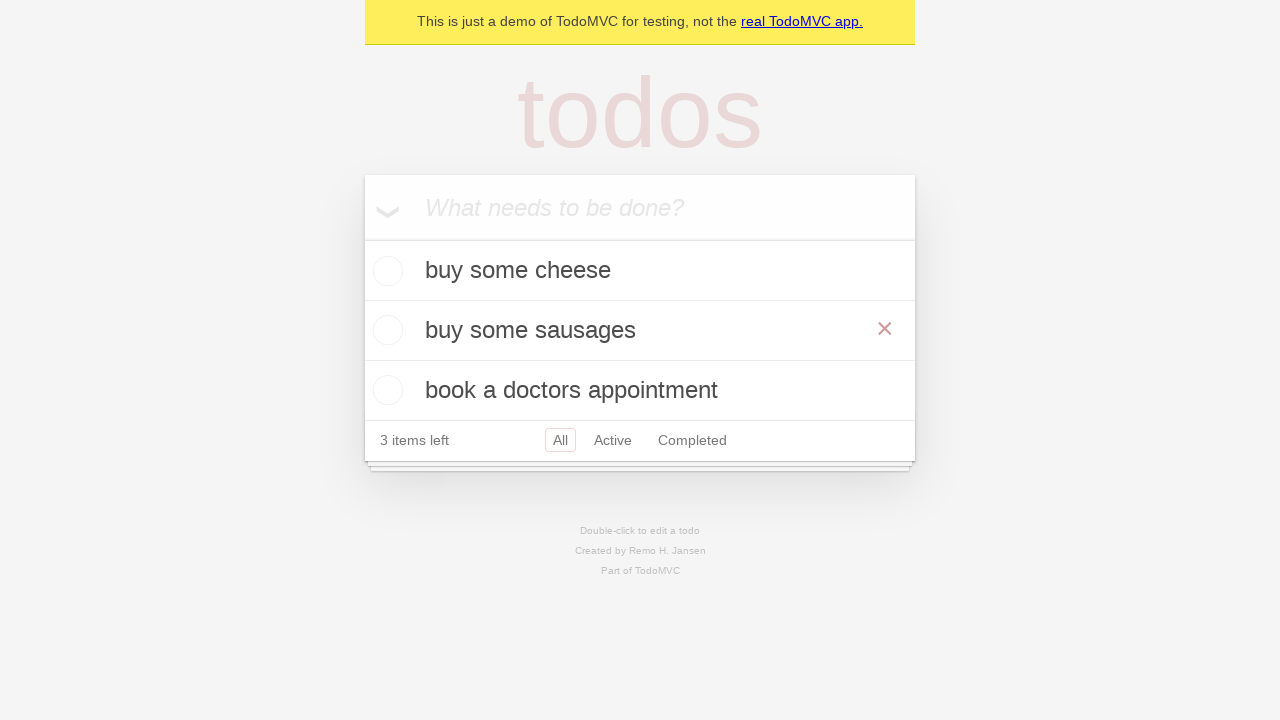